Tests the date picker functionality on DemoQA by opening the calendar, selecting a year, month, and day from dropdown menus to set a specific date.

Starting URL: https://demoqa.com/date-picker

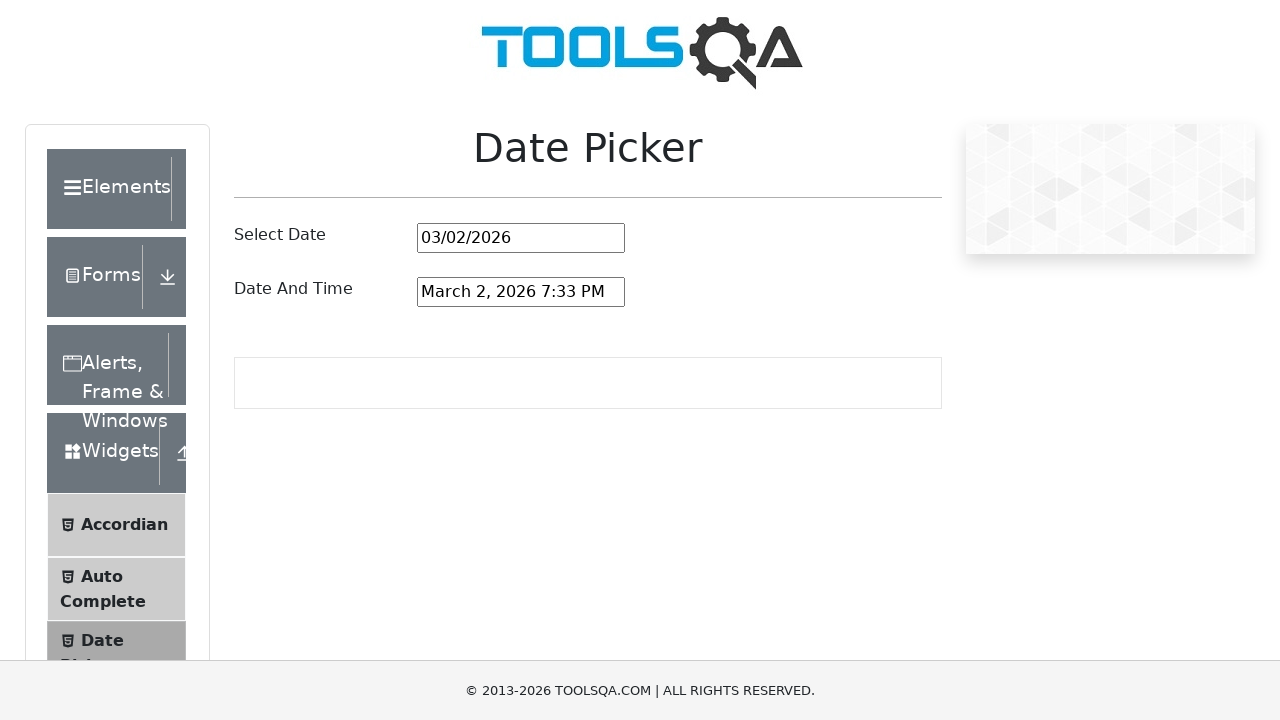

Scrolled date input field into view
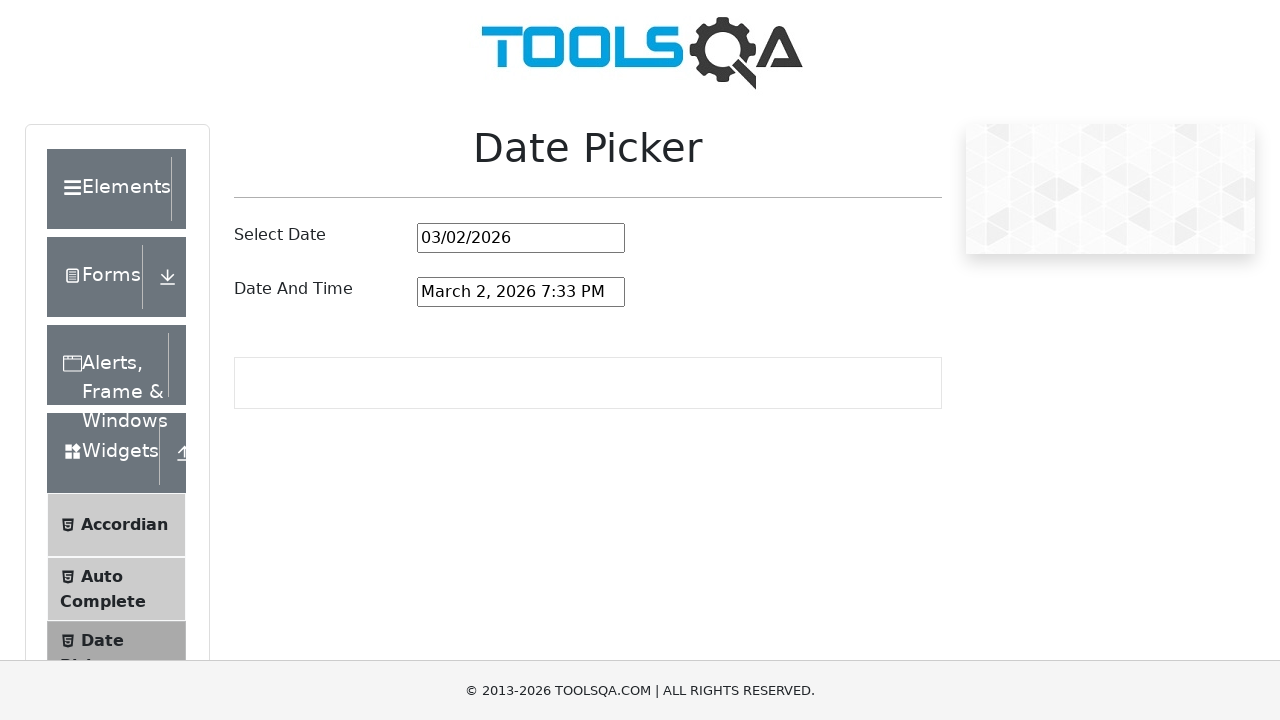

Clicked date input to open calendar at (521, 238) on #datePickerMonthYearInput
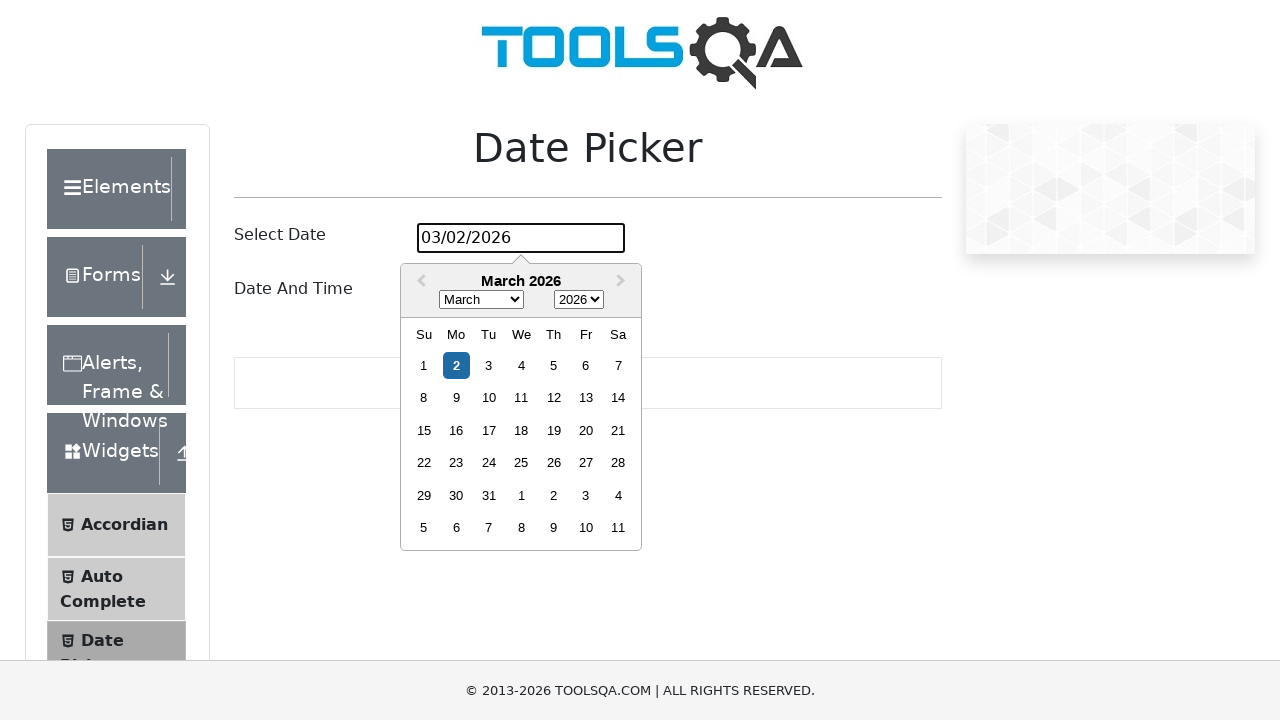

Selected year 1995 from year dropdown on .react-datepicker__year-select
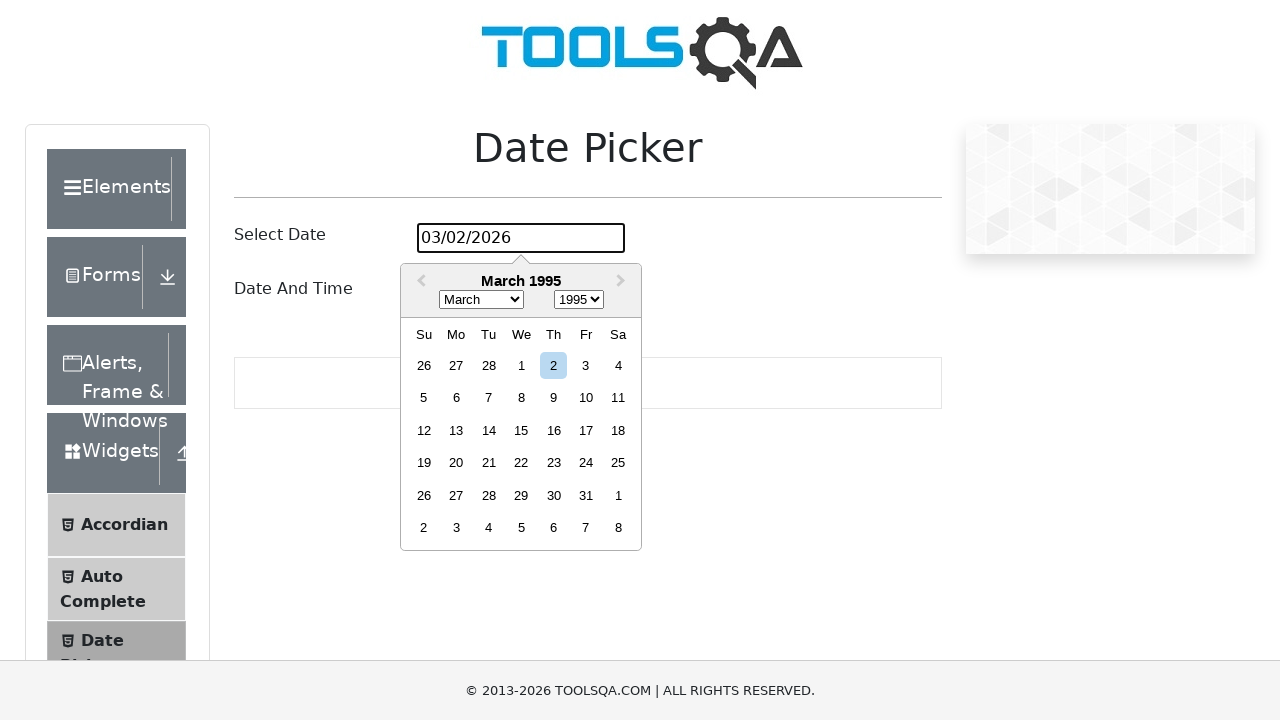

Selected March from month dropdown on .react-datepicker__month-select
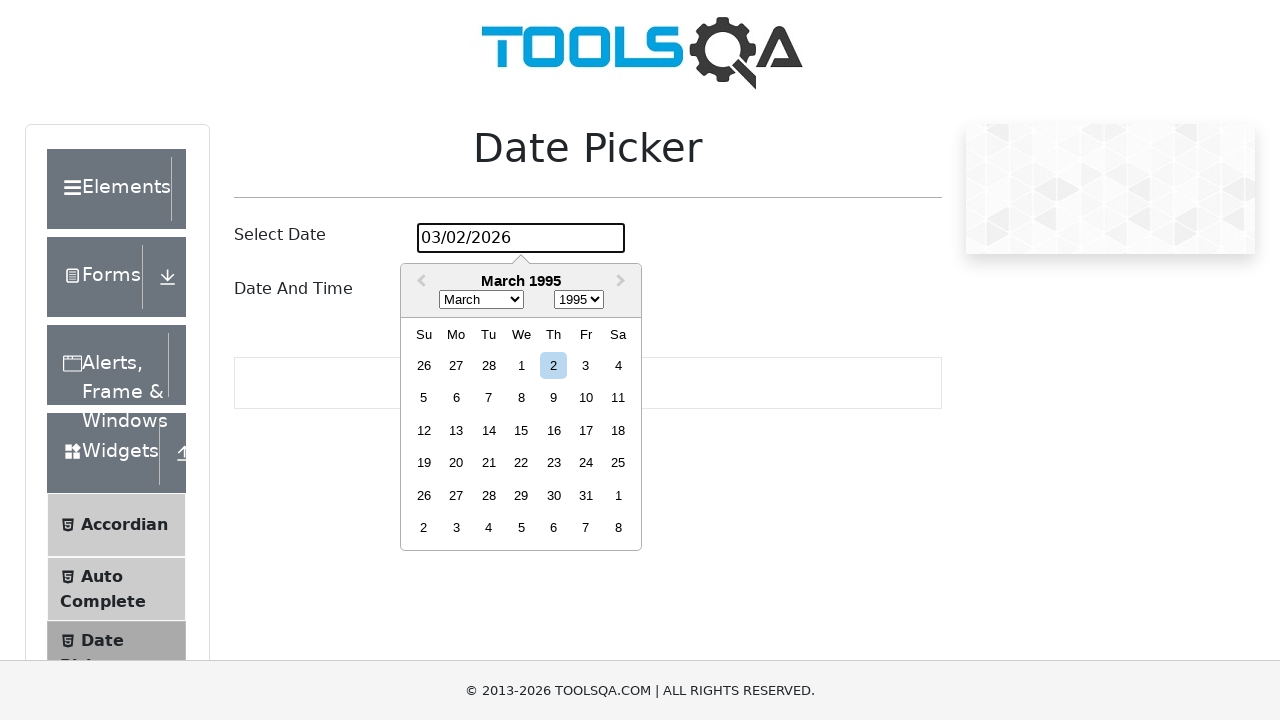

Clicked on the 15th day in the calendar at (521, 430) on xpath=//div[contains(@class, 'react-datepicker__day') and text()='15' and not(co
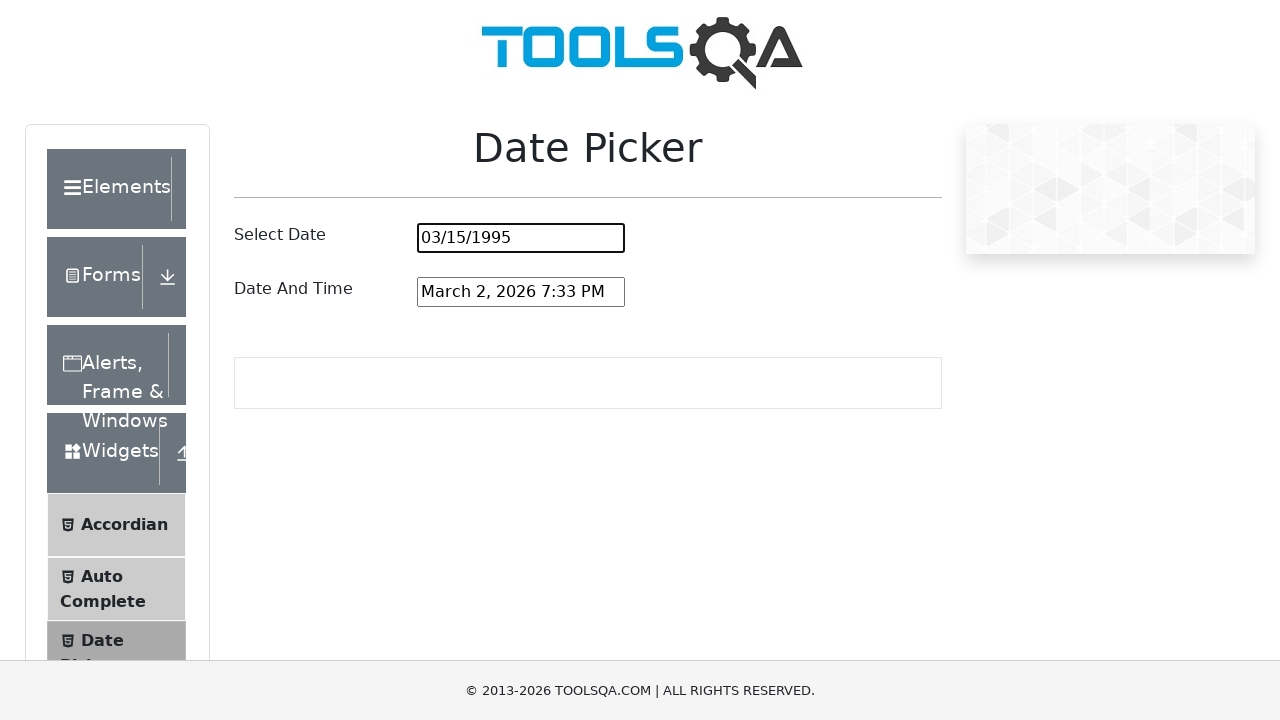

Verified that date was selected by checking input field has a value
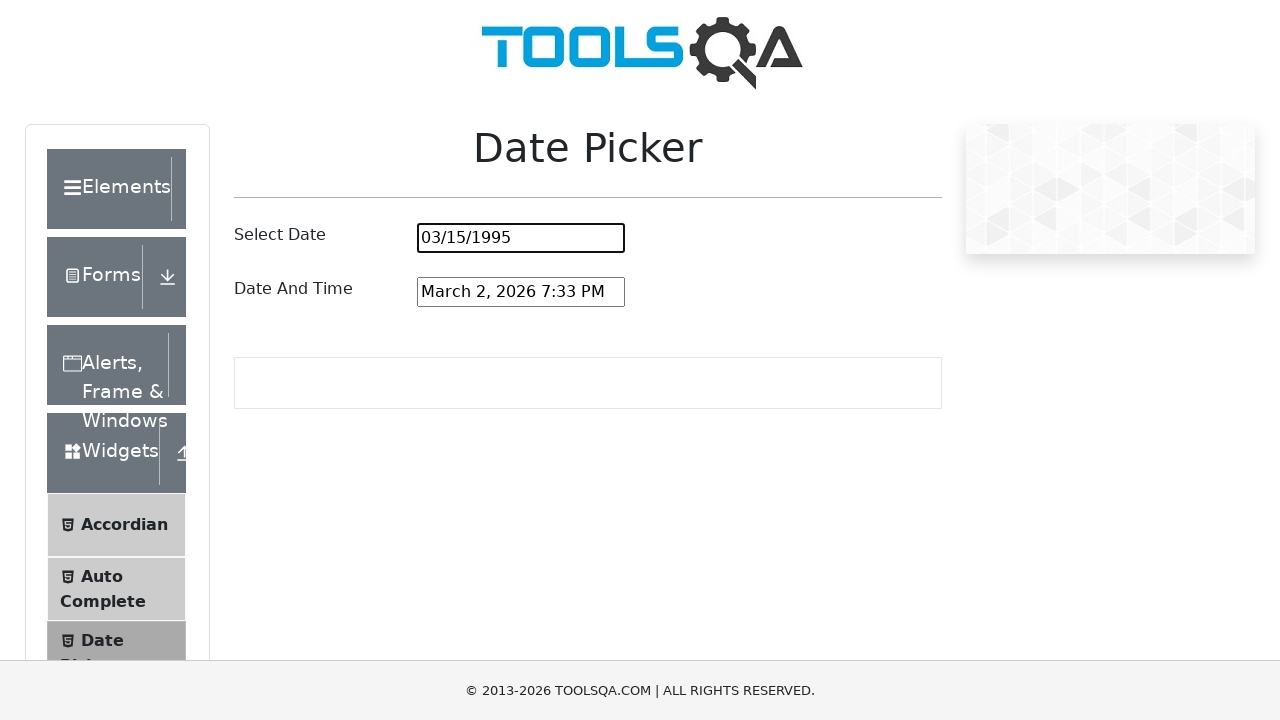

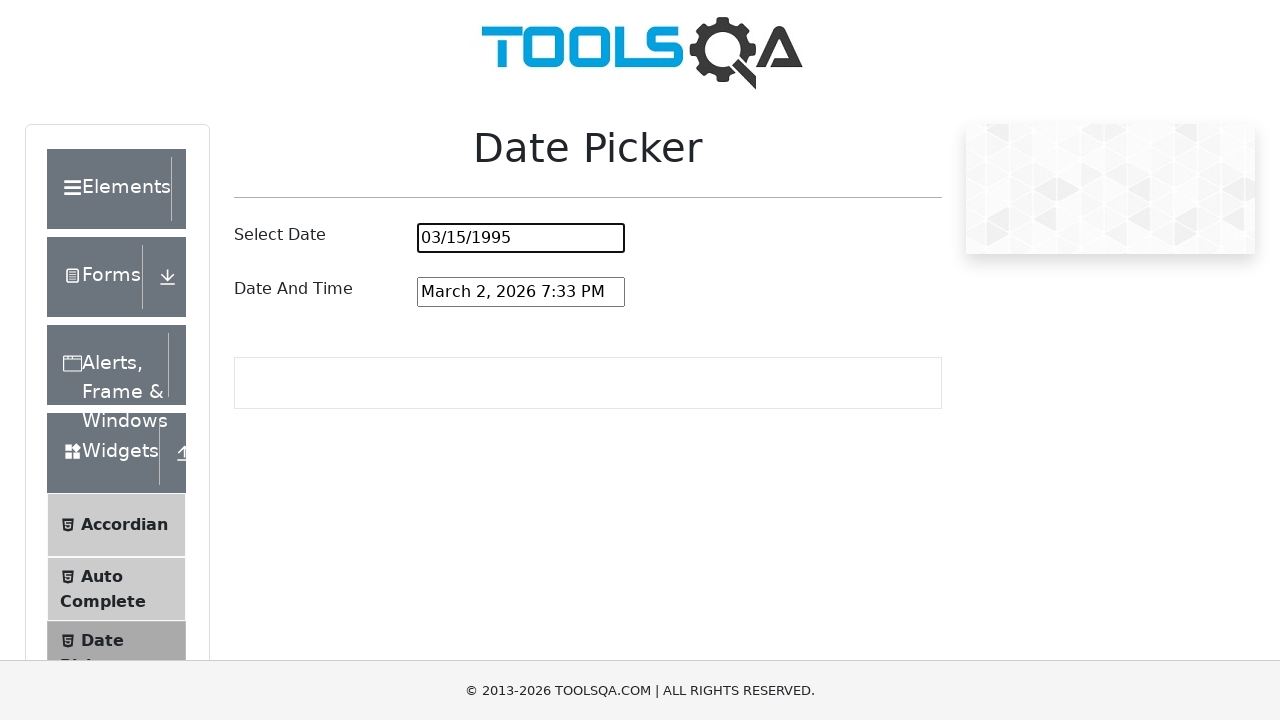